Tests shopping cart functionality by adding items, removing and restoring items, updating quantities, and verifying coupon error messages without applying a valid coupon code

Starting URL: http://practice.automationtesting.in/

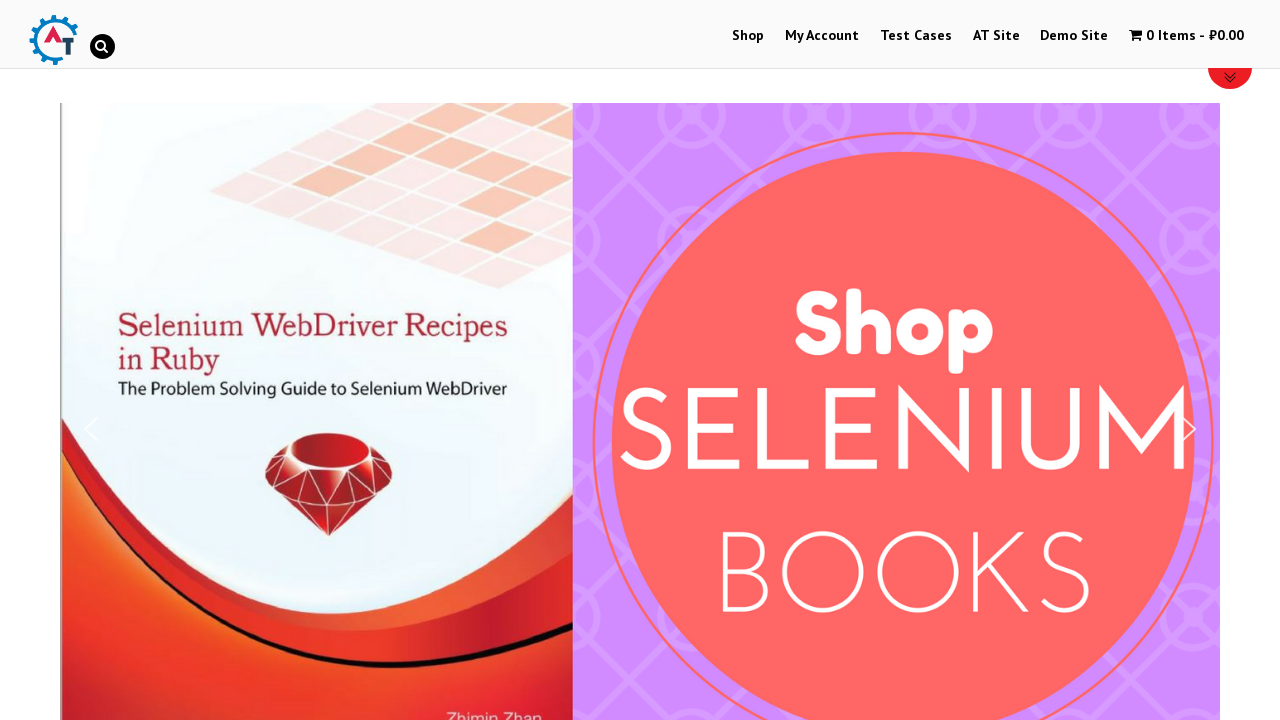

Clicked on Shop menu at (748, 36) on #menu-item-40>a
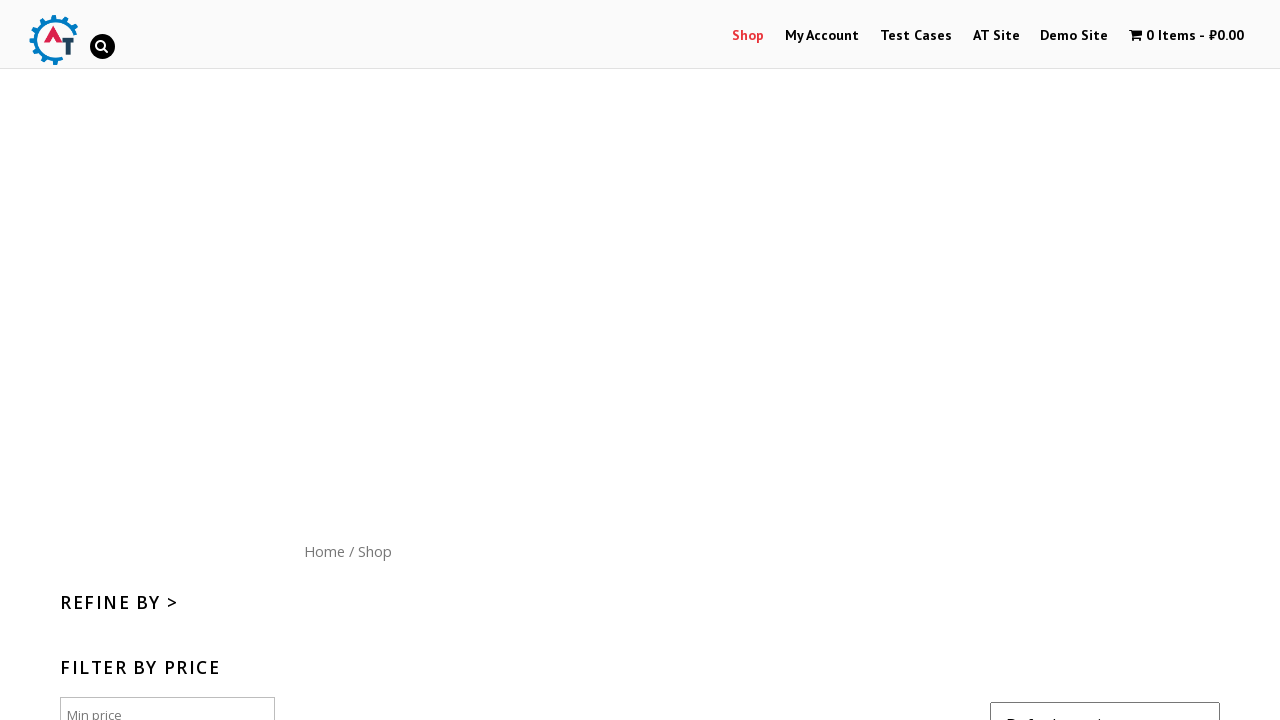

Scrolled down 300 pixels to view products
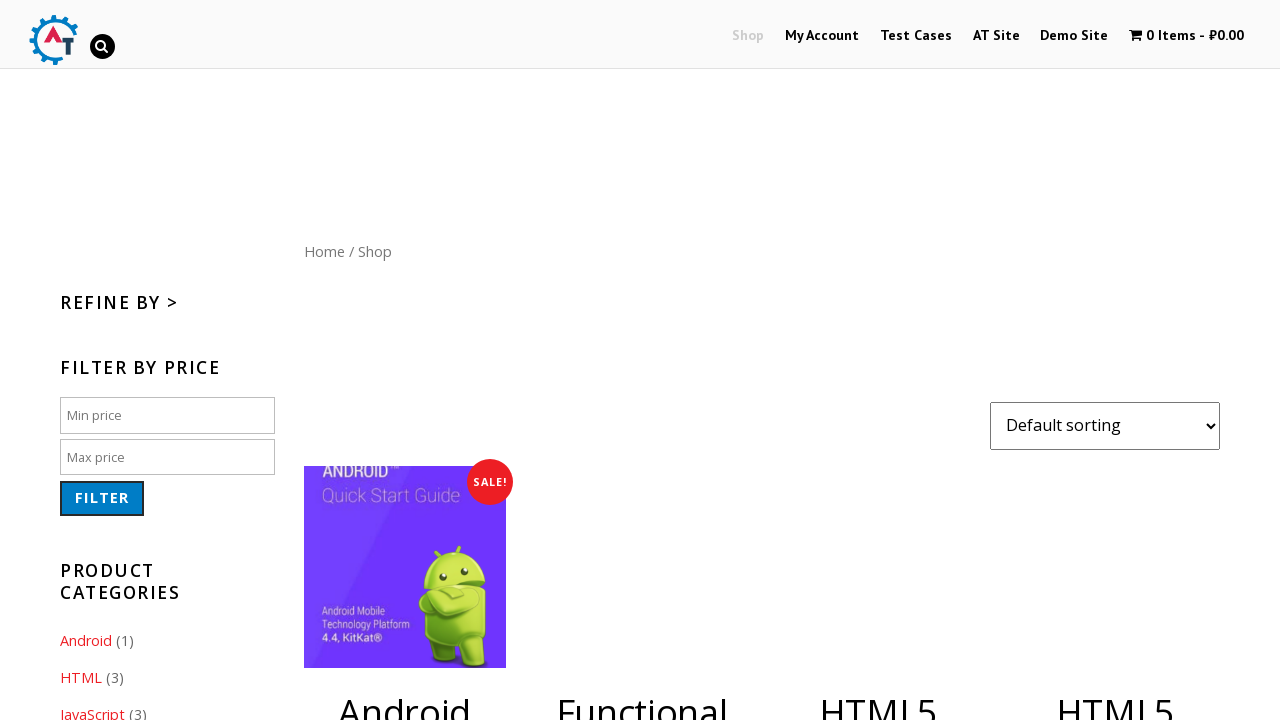

Clicked 'Add to Cart' button for first product at (1115, 526) on .products.masonry-done>li:nth-child(4)>a:nth-child(2)
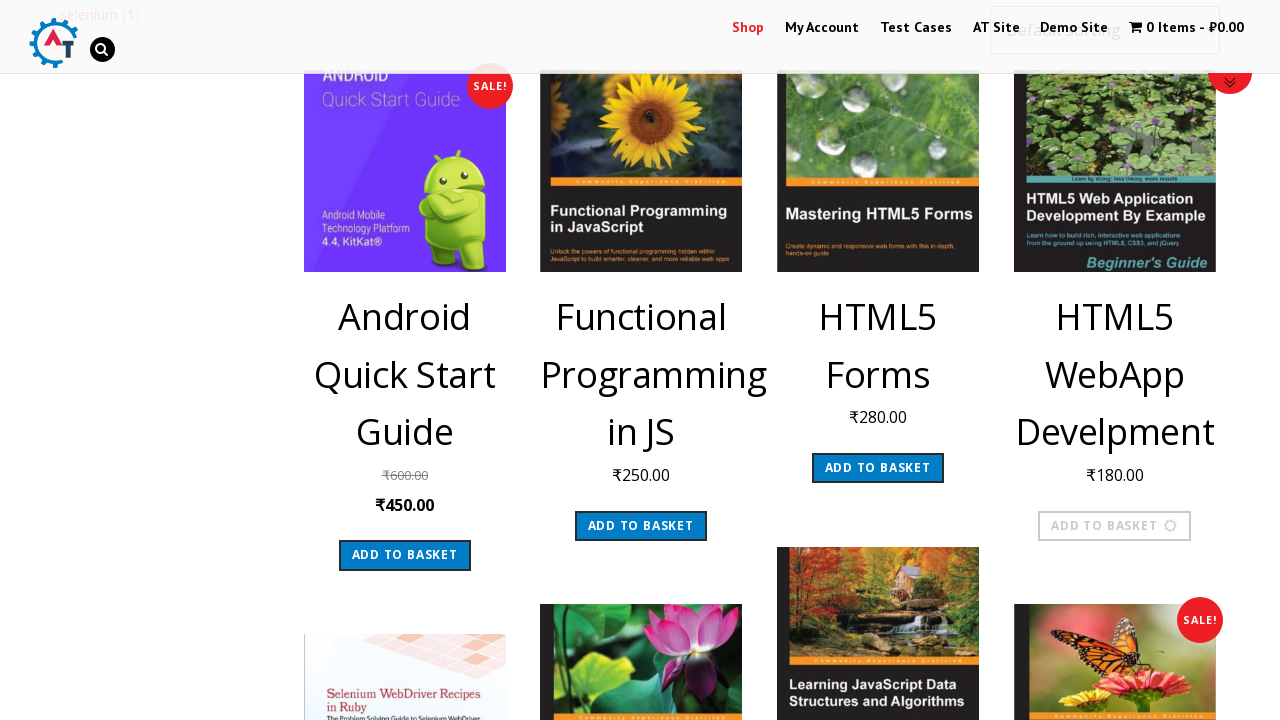

Waited for first product to be added to cart
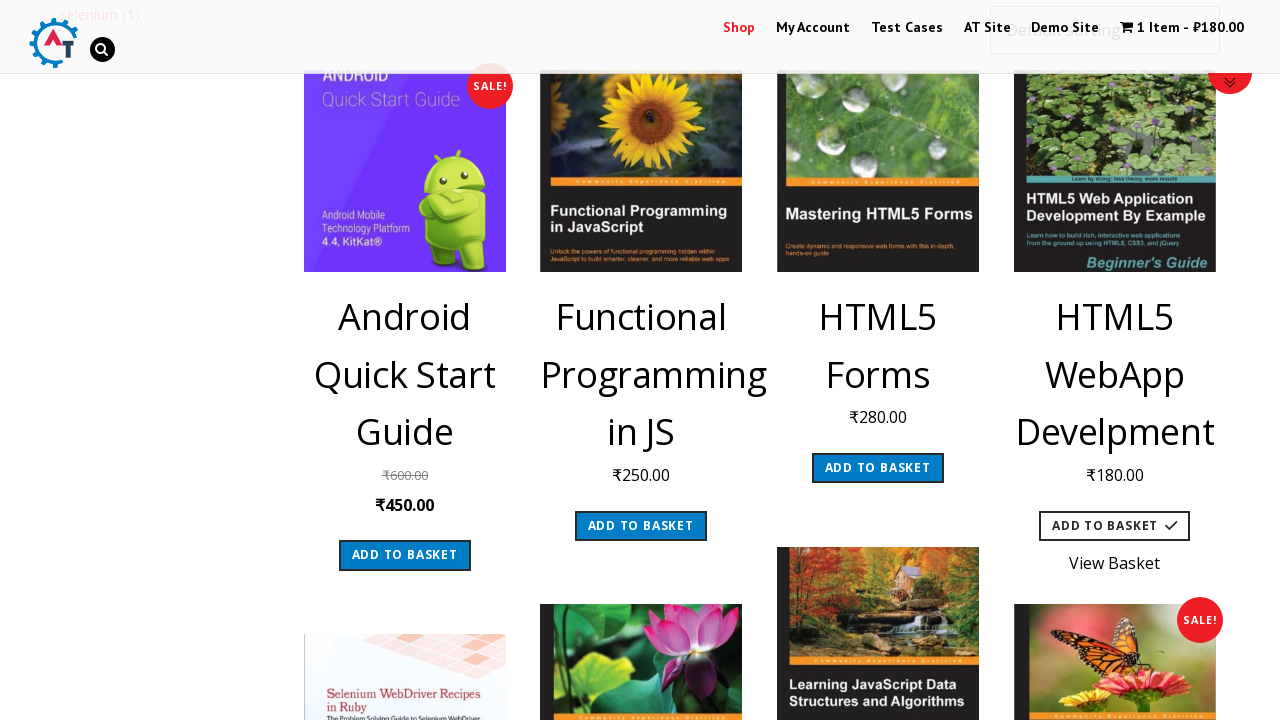

Clicked 'Add to Cart' button for second product at (878, 360) on .products.masonry-done>li:nth-child(5)>a:nth-child(2)
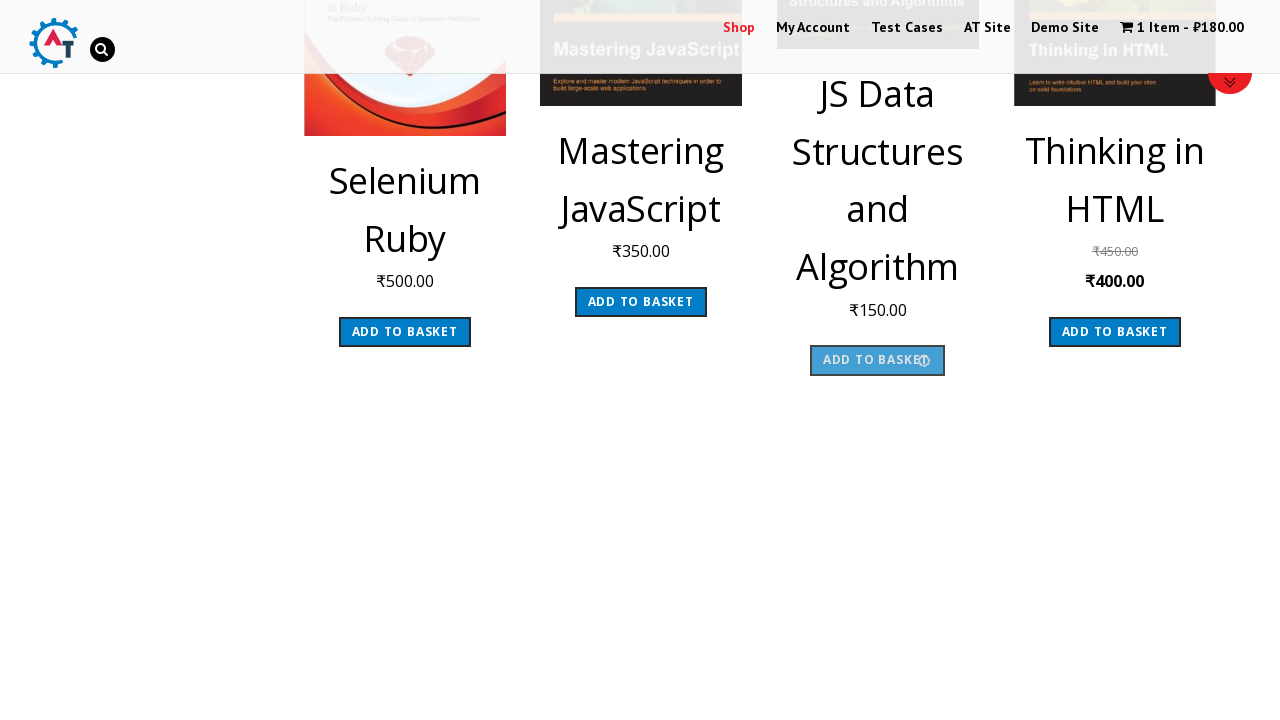

Waited for second product to be added to cart
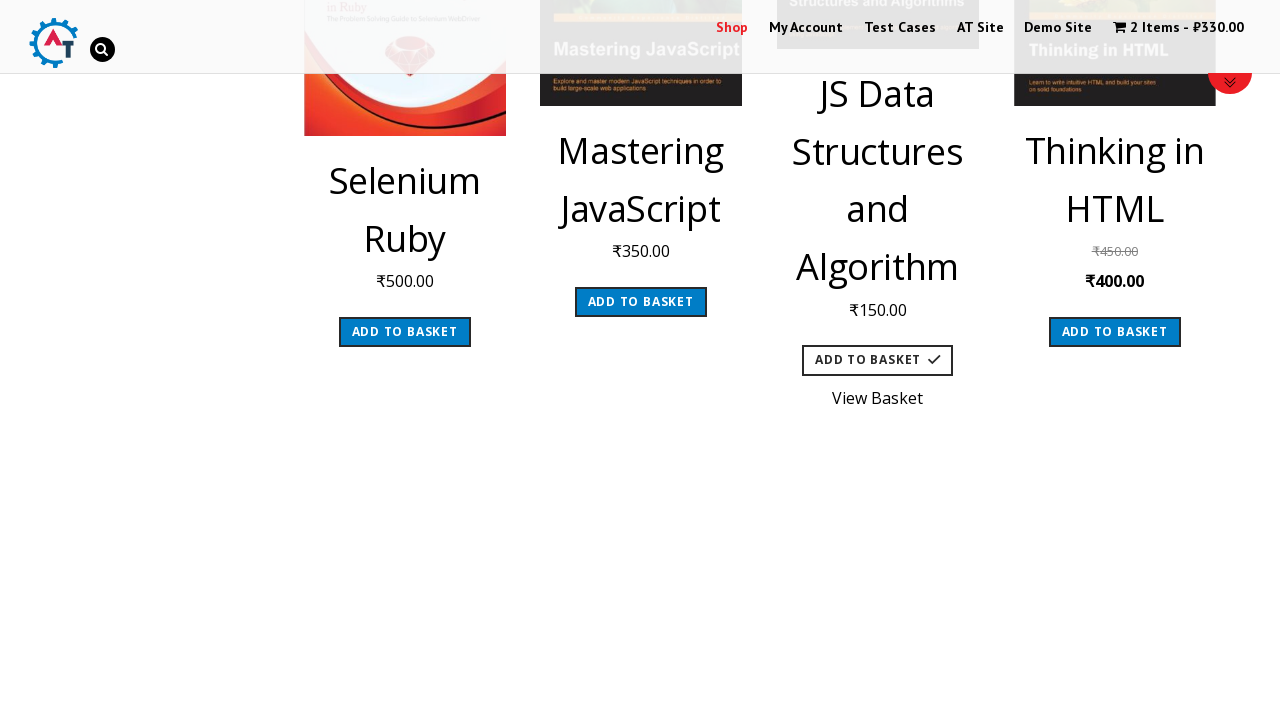

Clicked on cart to view cart contents at (1155, 28) on .cartcontents
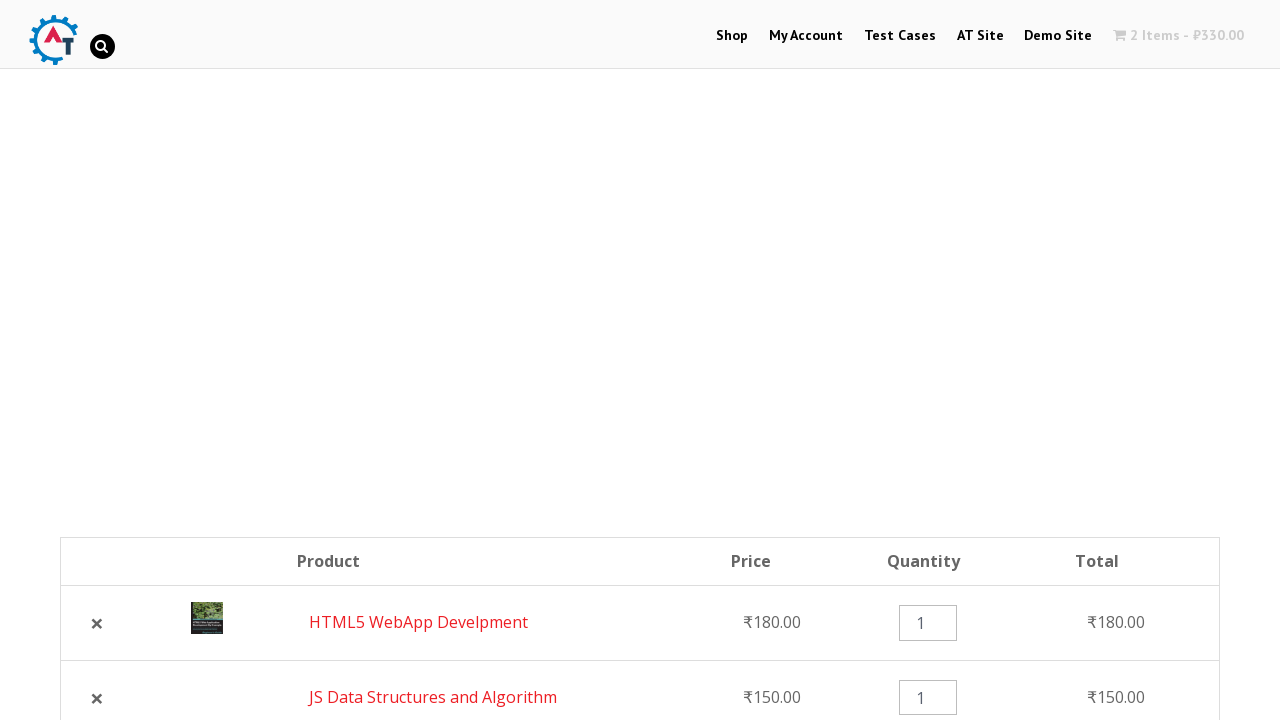

Waited for cart page to load
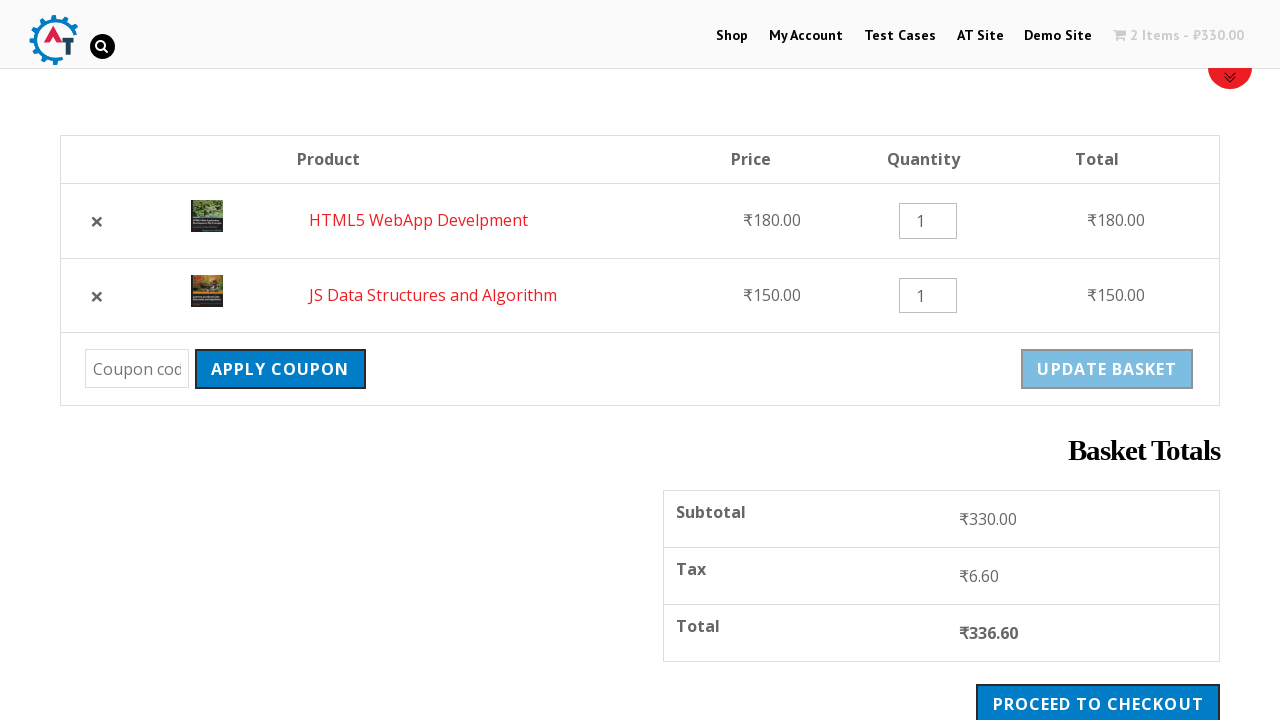

Clicked remove button for first item in cart at (97, 221) on .cart_item:nth-child(1)>.product-remove>a
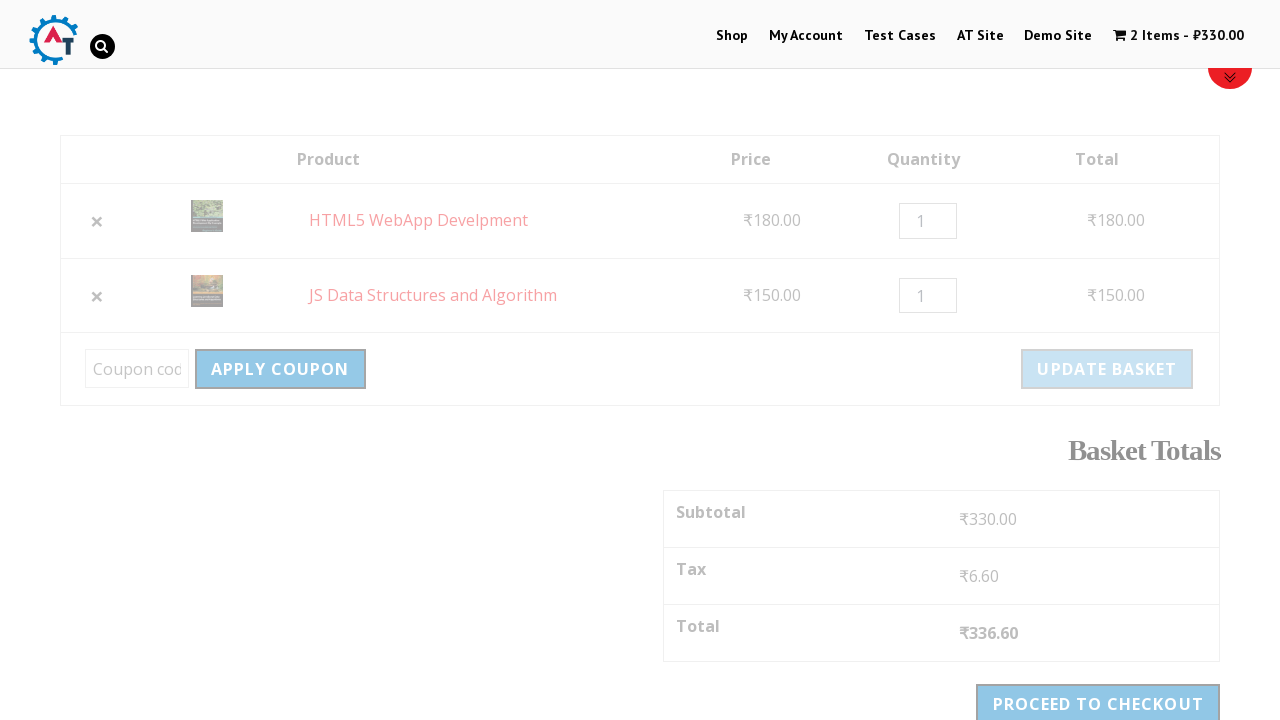

Waited for first item to be removed from cart
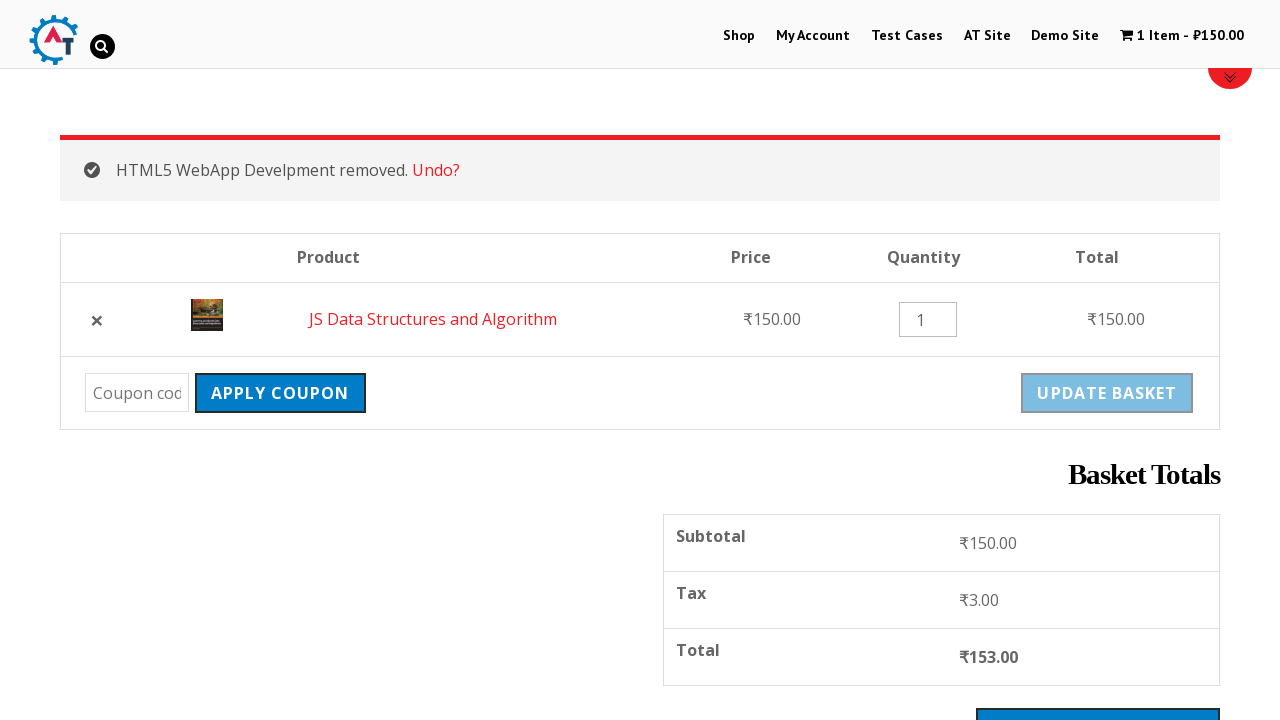

Clicked 'Undo' link to restore removed item at (436, 170) on .woocommerce-message>a
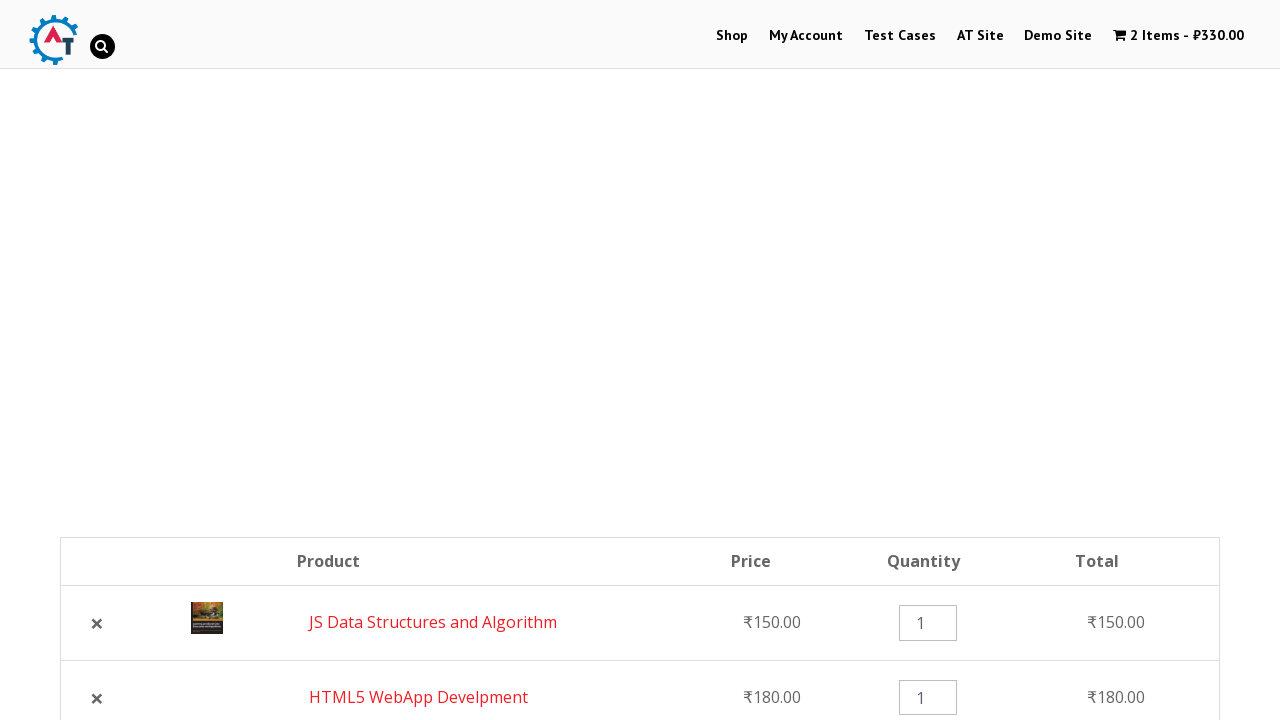

Updated quantity field to 3 on .quantity>input
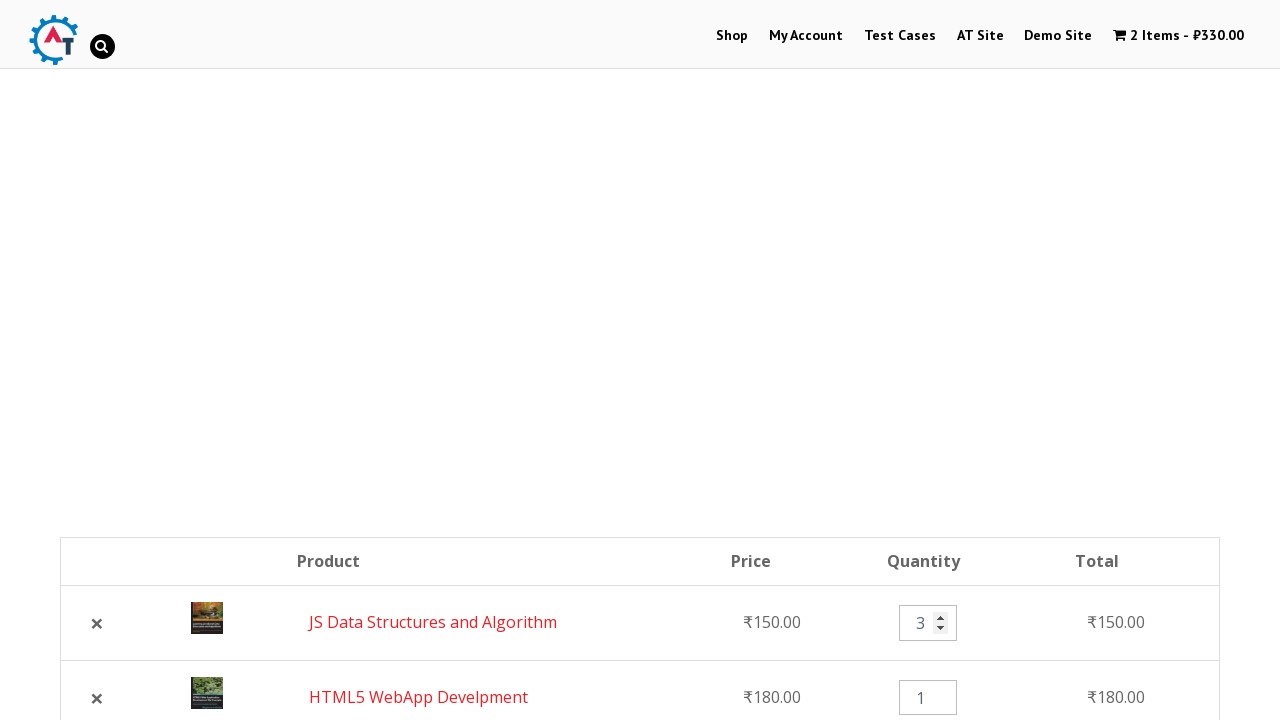

Clicked 'Update Cart' button at (1107, 360) on input[name='update_cart']
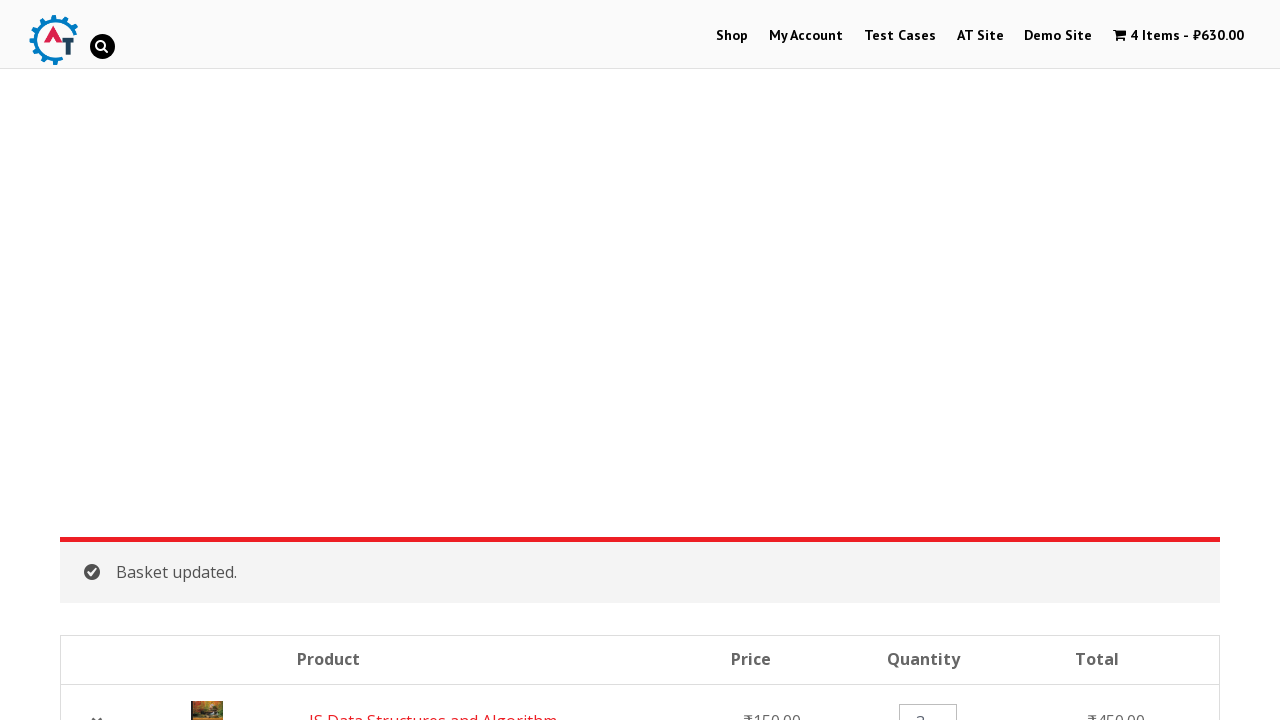

Waited for cart to be updated
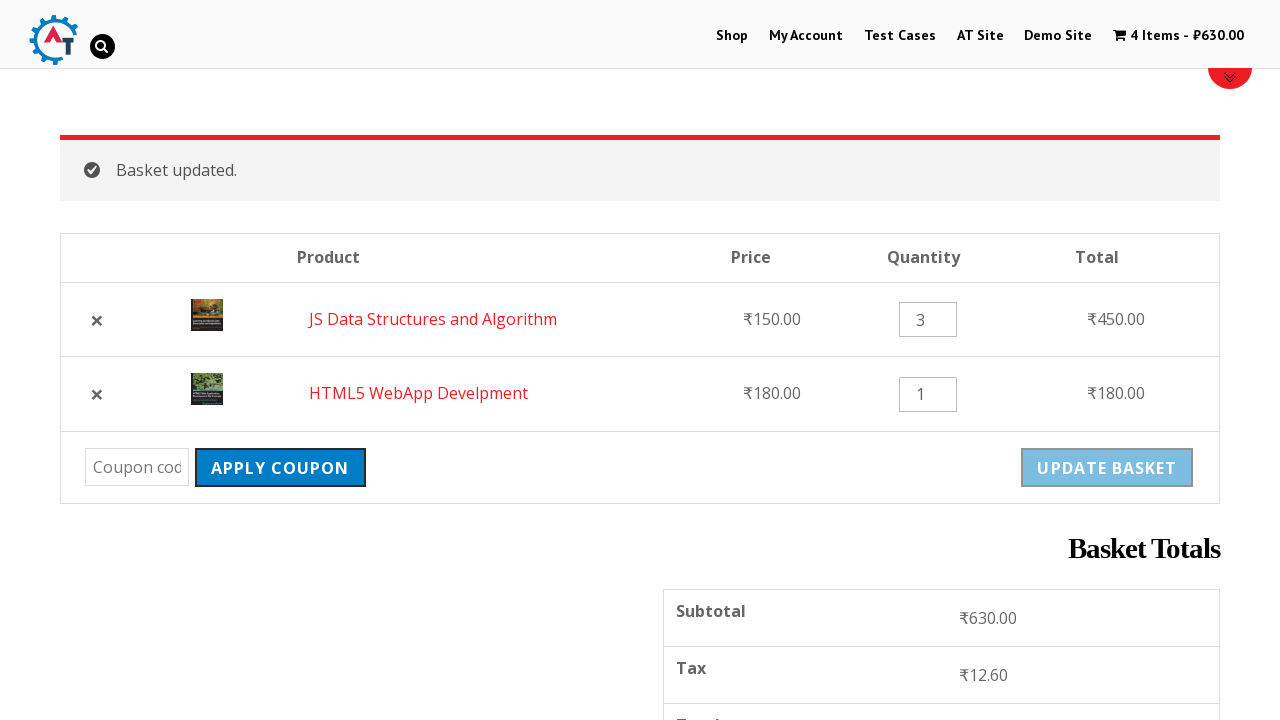

Clicked 'Apply Coupon' button without entering a coupon code at (280, 468) on input[name='apply_coupon']
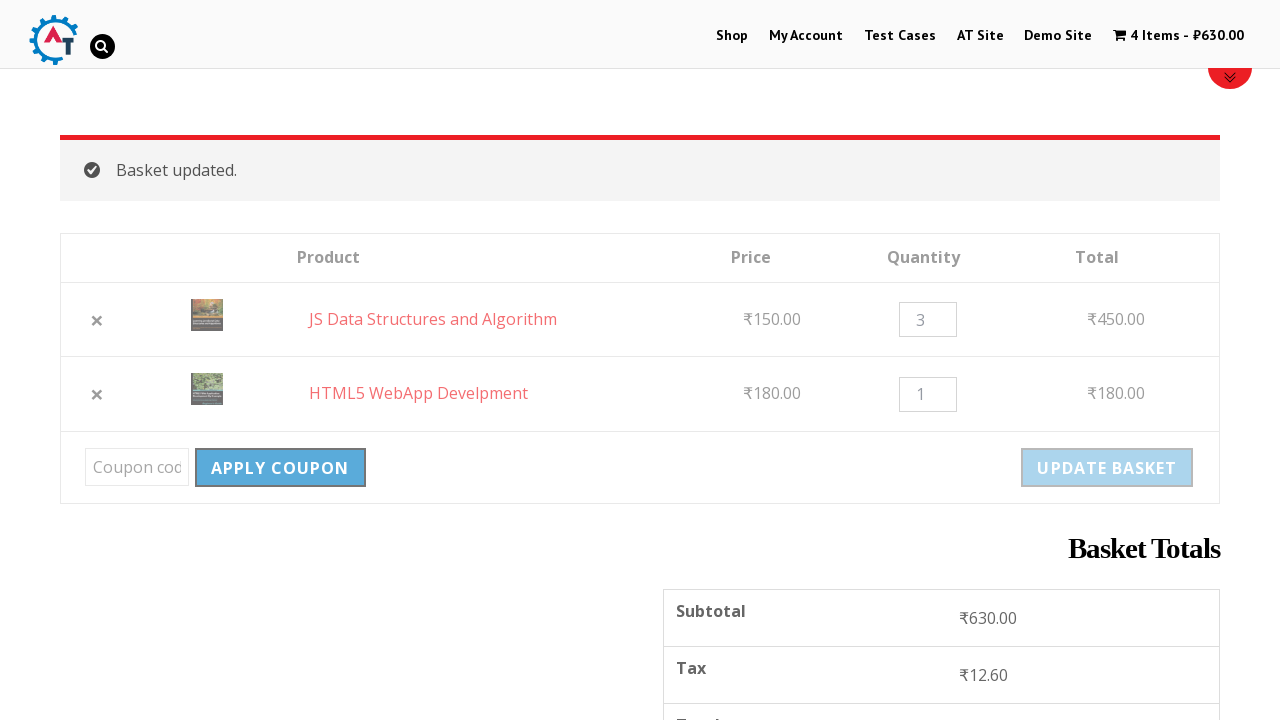

Waited for coupon error message to appear
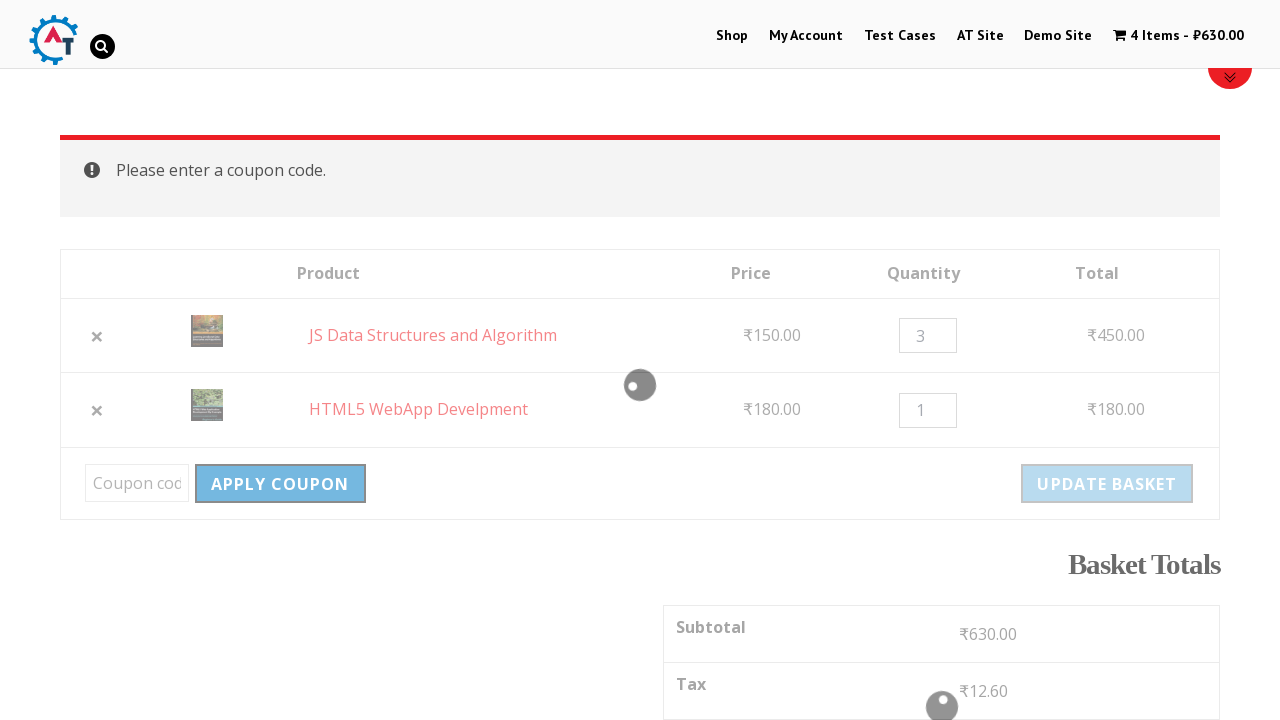

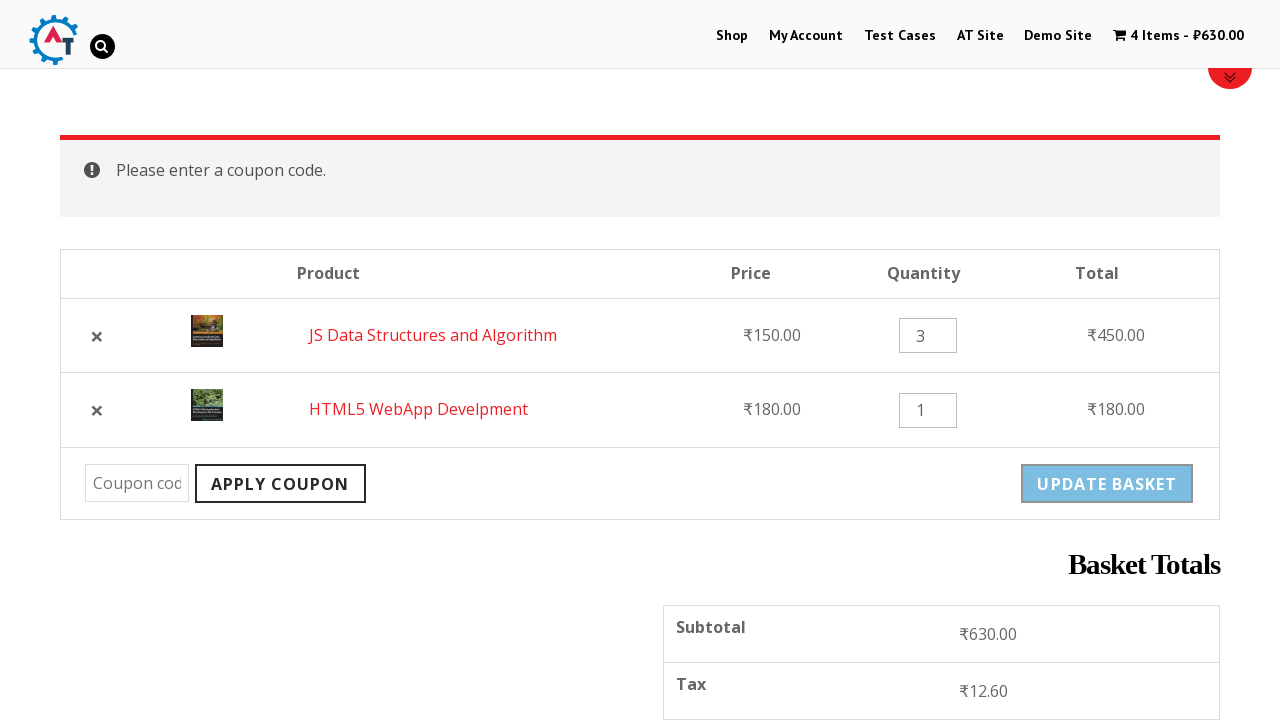